Searches for the allure-framework/allure2 repository on GitHub using step-by-step actions and verifies the Issues tab is displayed.

Starting URL: https://github.com

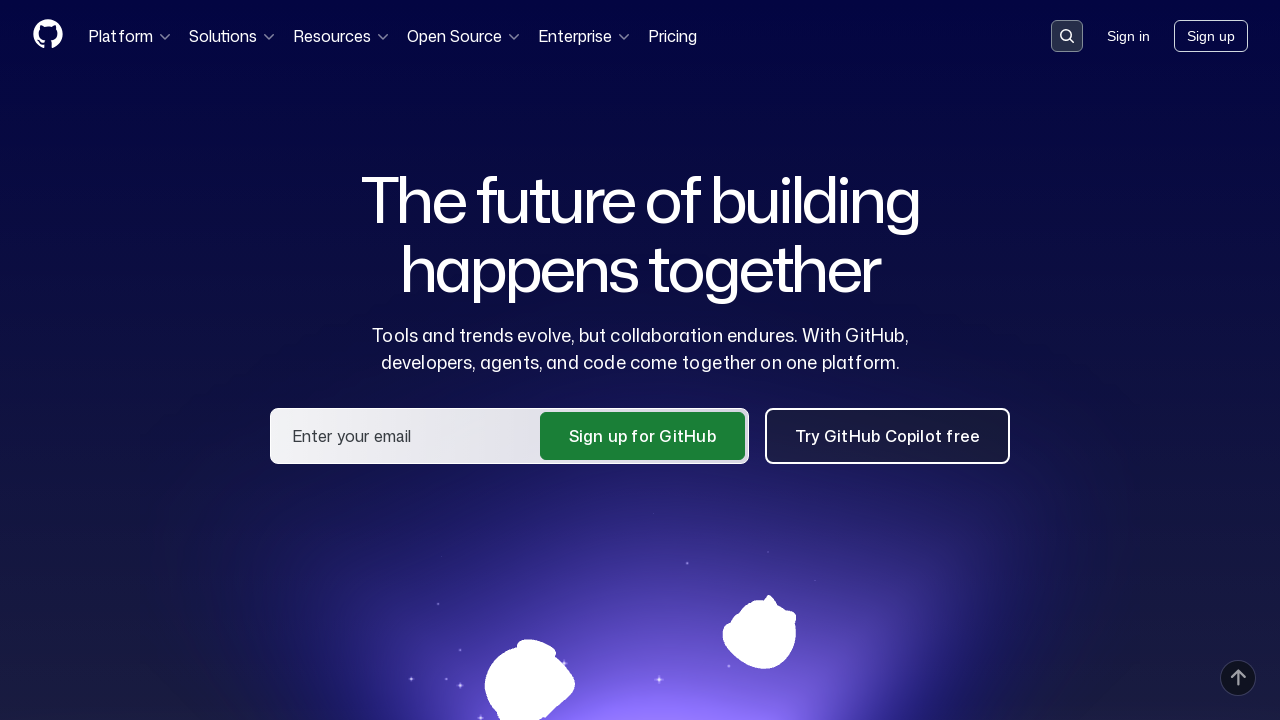

Clicked on the search input field at (1067, 36) on .search-input
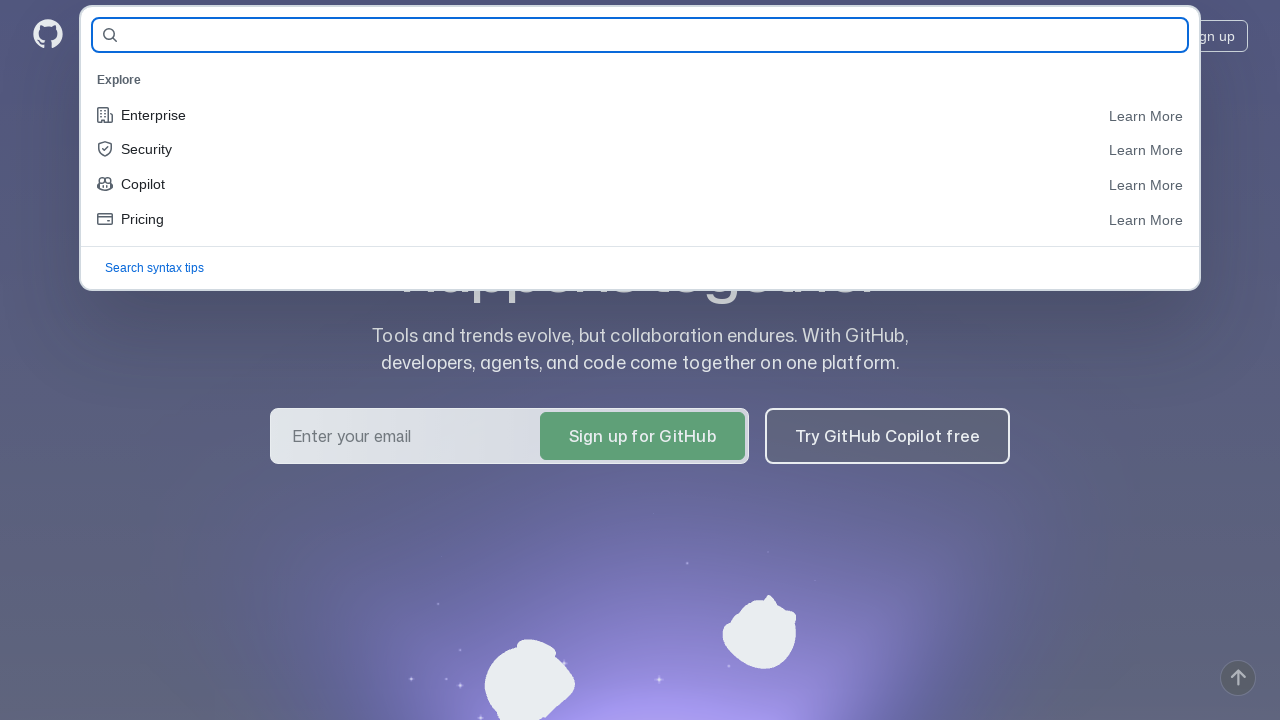

Filled search field with 'allure-framework/allure2' on #query-builder-test
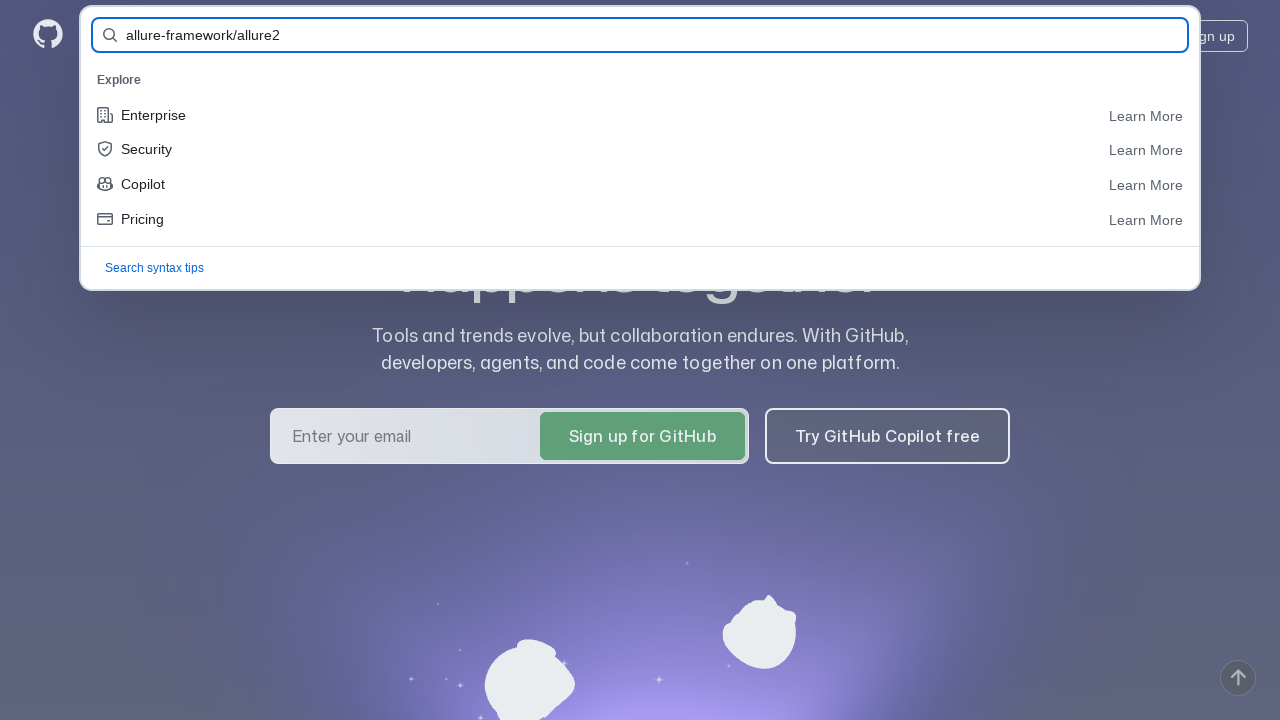

Pressed Enter to search for the repository on #query-builder-test
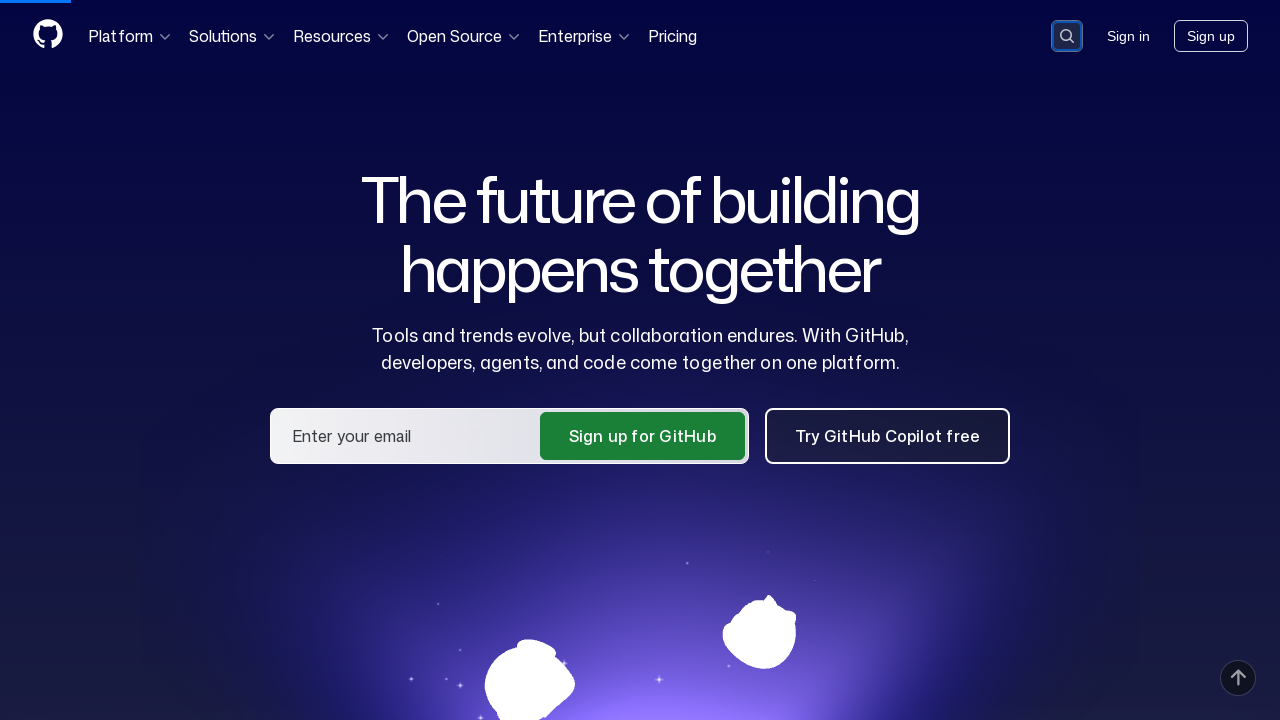

Clicked on the allure-framework/allure2 repository link in search results at (459, 161) on a:has-text('allure-framework/allure2')
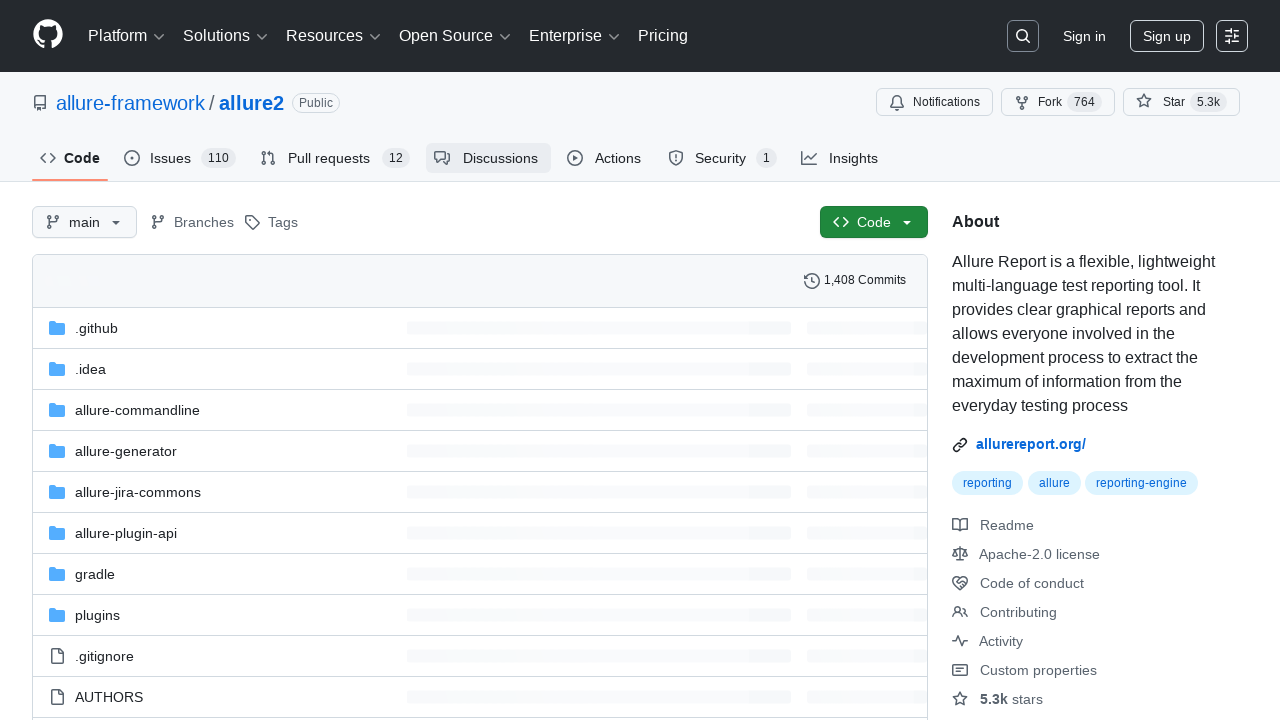

Clicked on the Issues tab at (180, 158) on #issues-tab
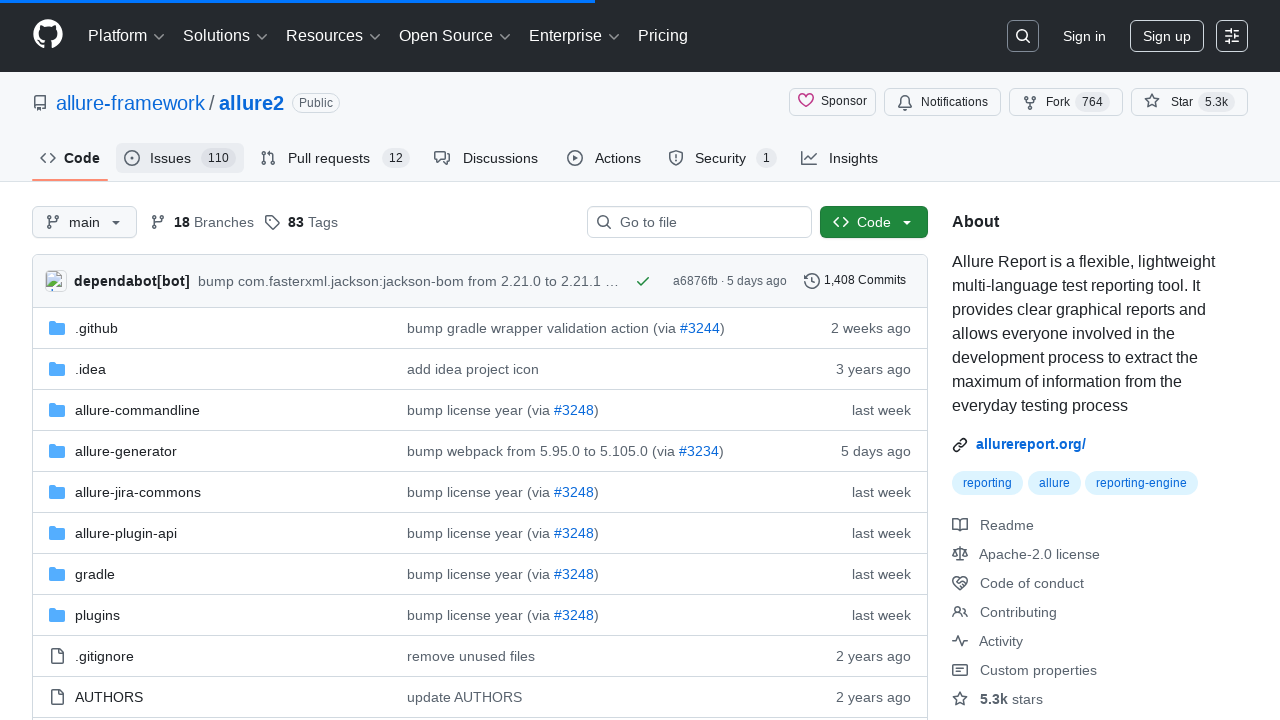

Verified that the Issues tab is displayed
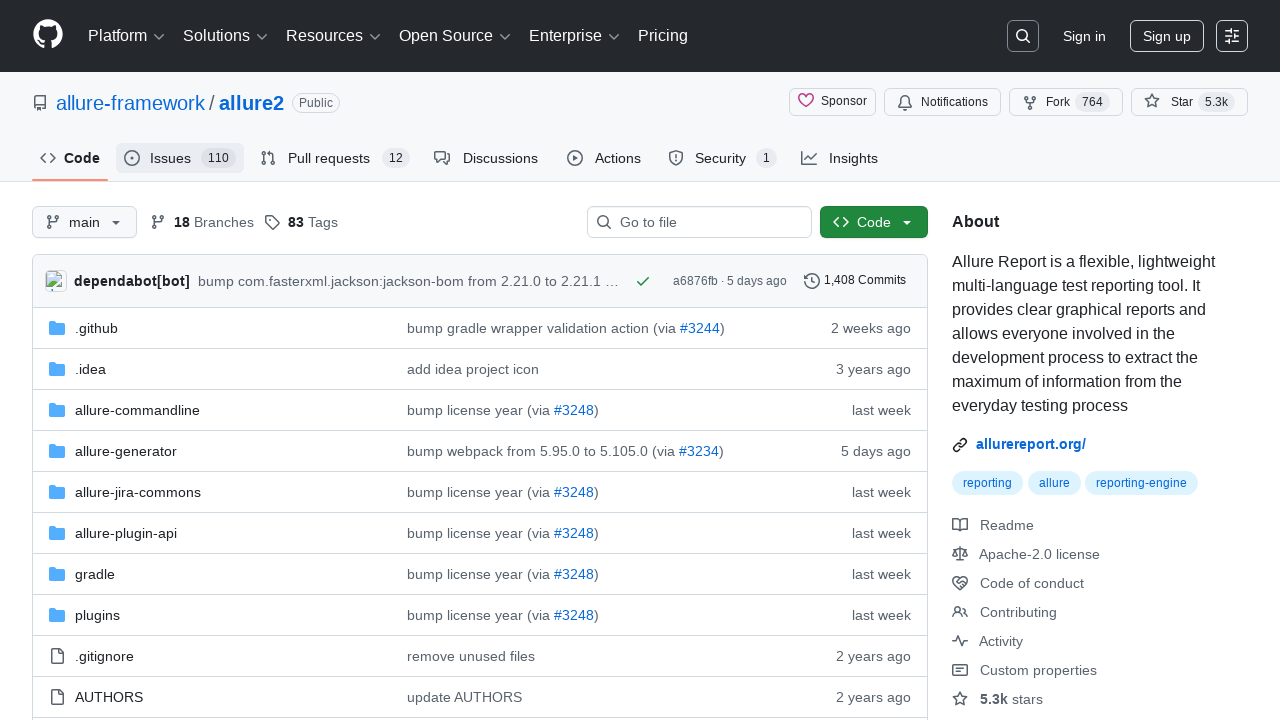

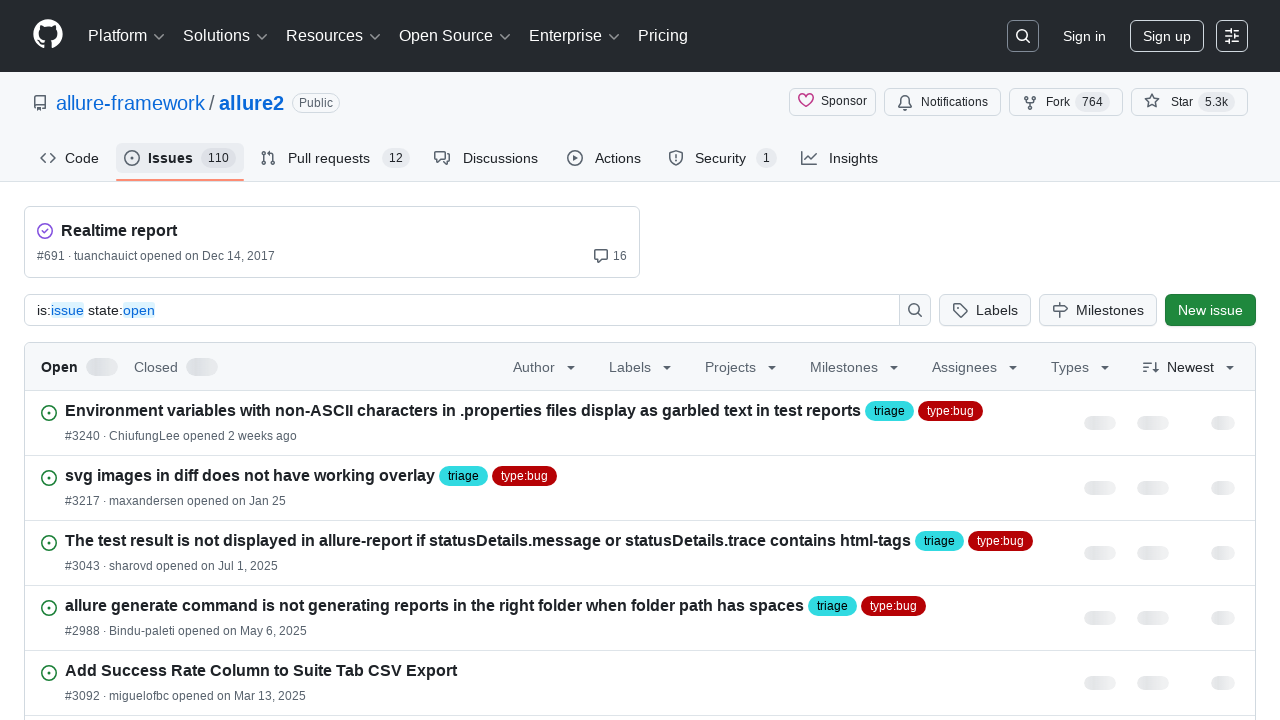